Tests drag and drop functionality by dragging a fried chicken menu item to a plate using data transfer

Starting URL: https://kitchen.applitools.com/ingredients/drag-and-drop

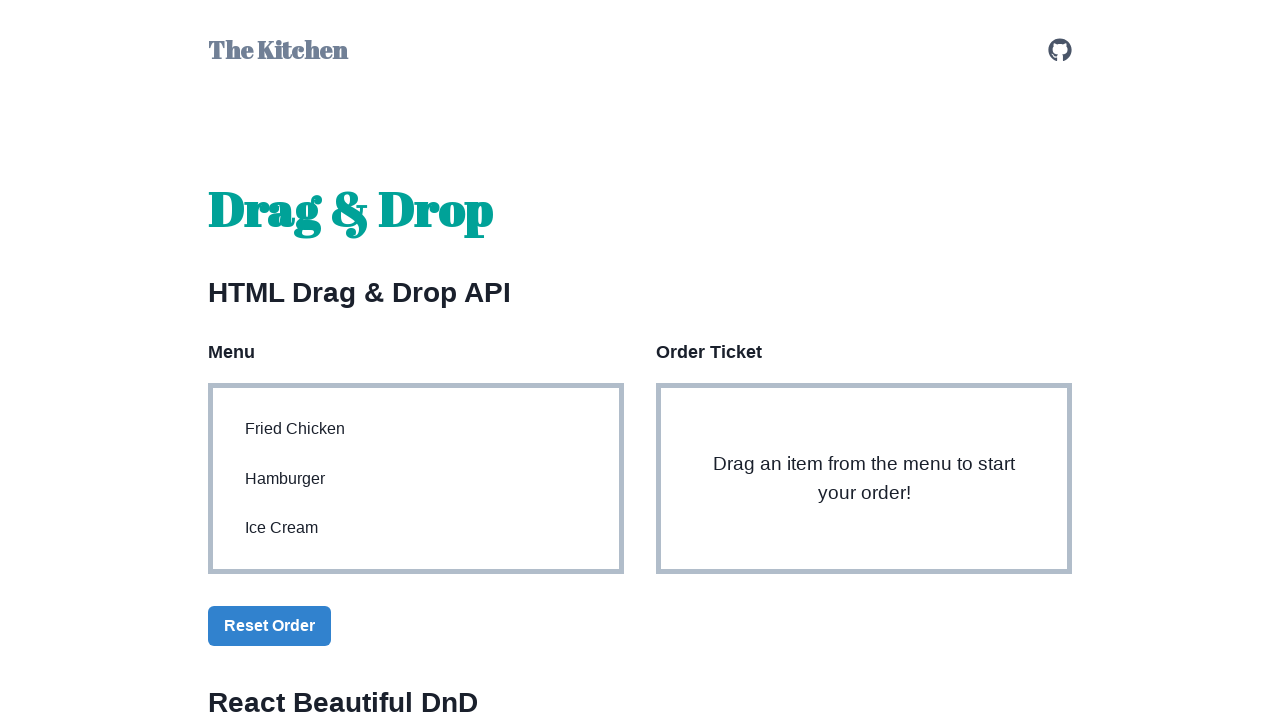

Navigated to drag and drop test page
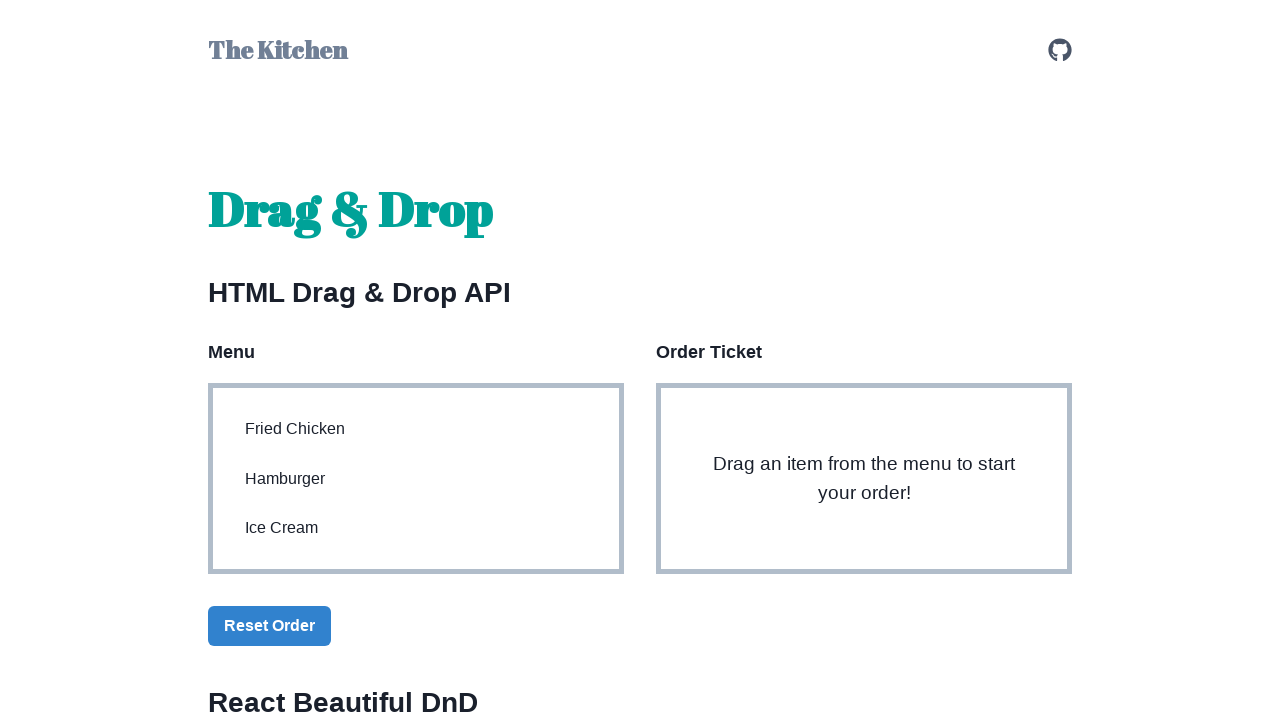

Dragged fried chicken menu item to plate using data transfer at (864, 458)
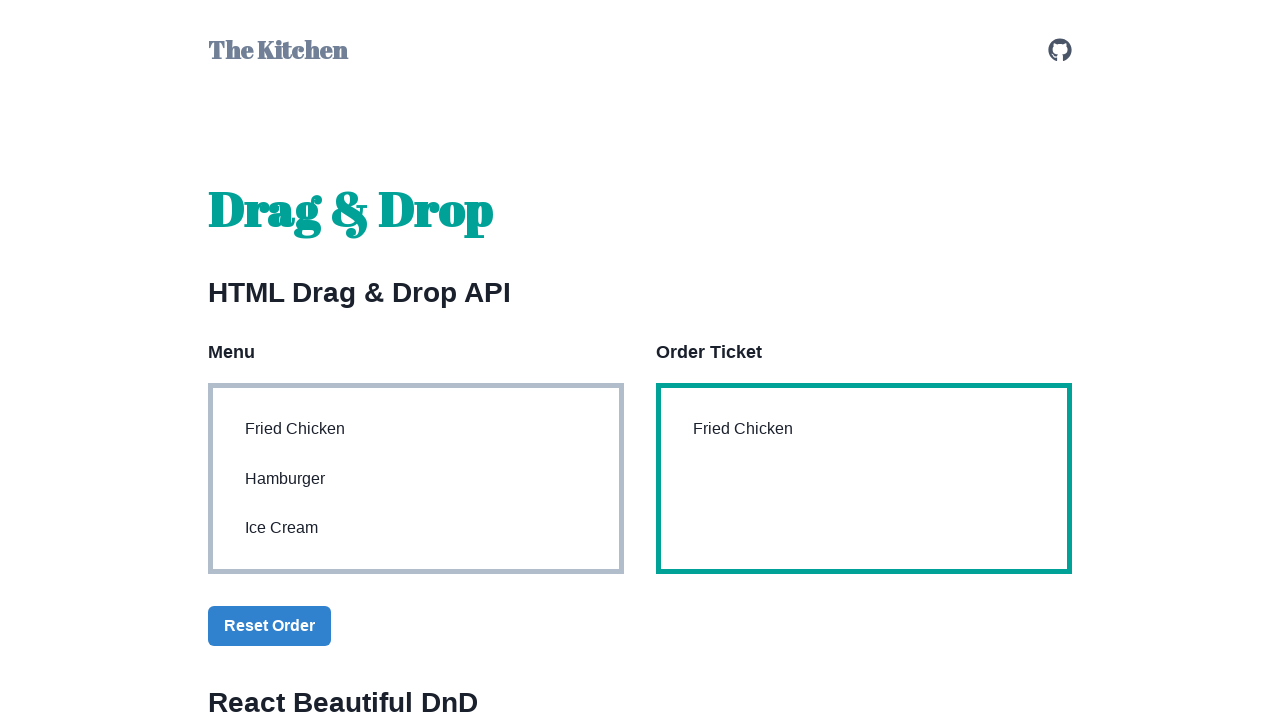

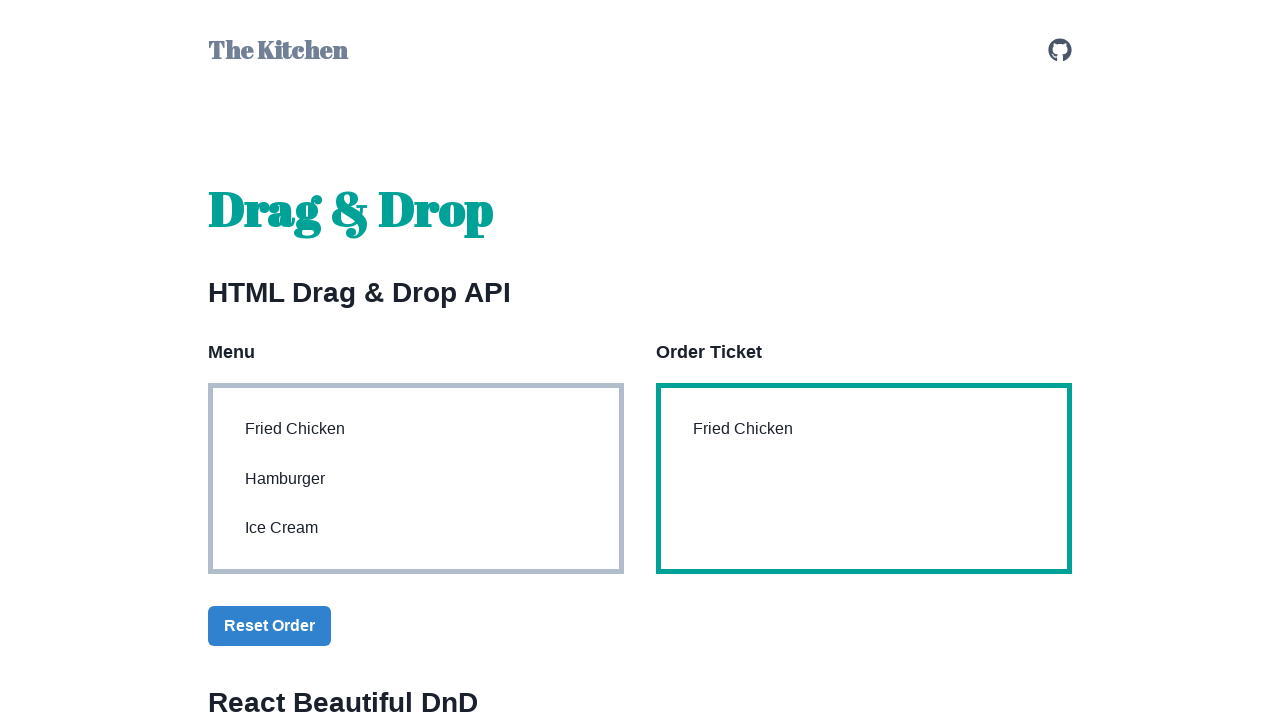